Tests clicking on discount coupon links in the footer section, opening each link in a new tab using Ctrl+Enter, and iterating through all opened windows to verify URLs and titles

Starting URL: https://www.rahulshettyacademy.com/AutomationPractice/

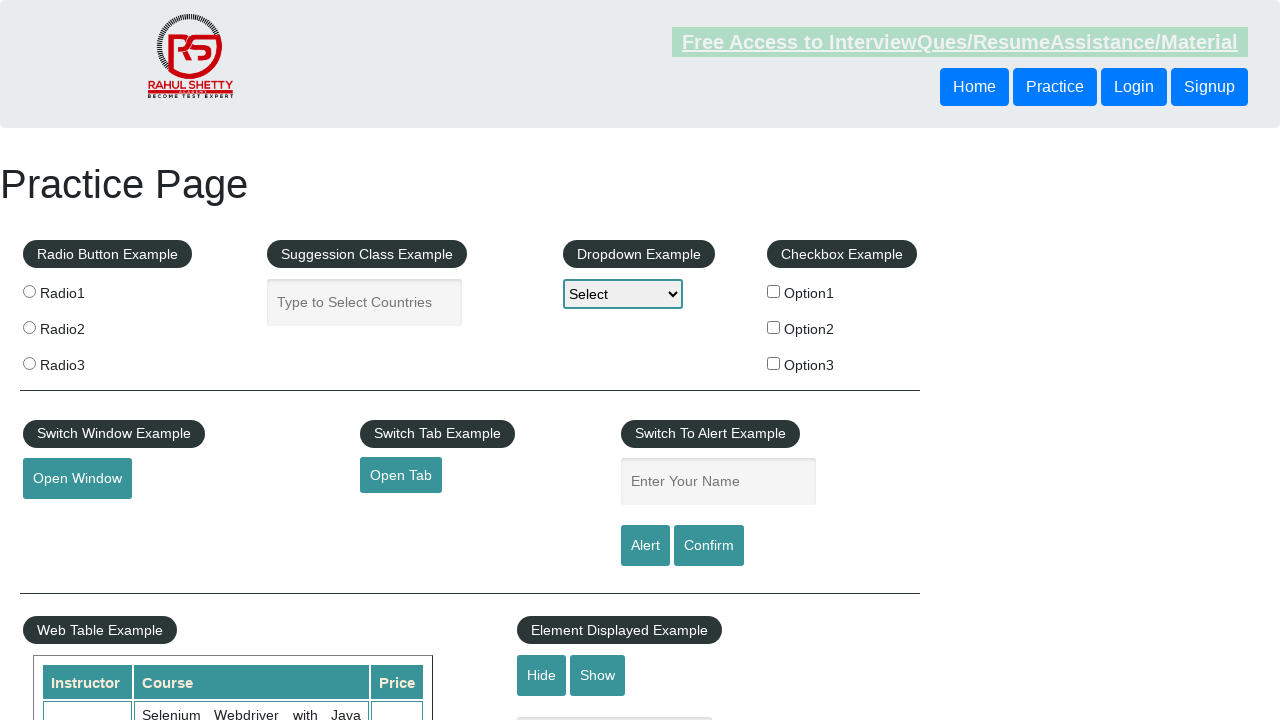

Waited for discount coupon links in footer to be visible
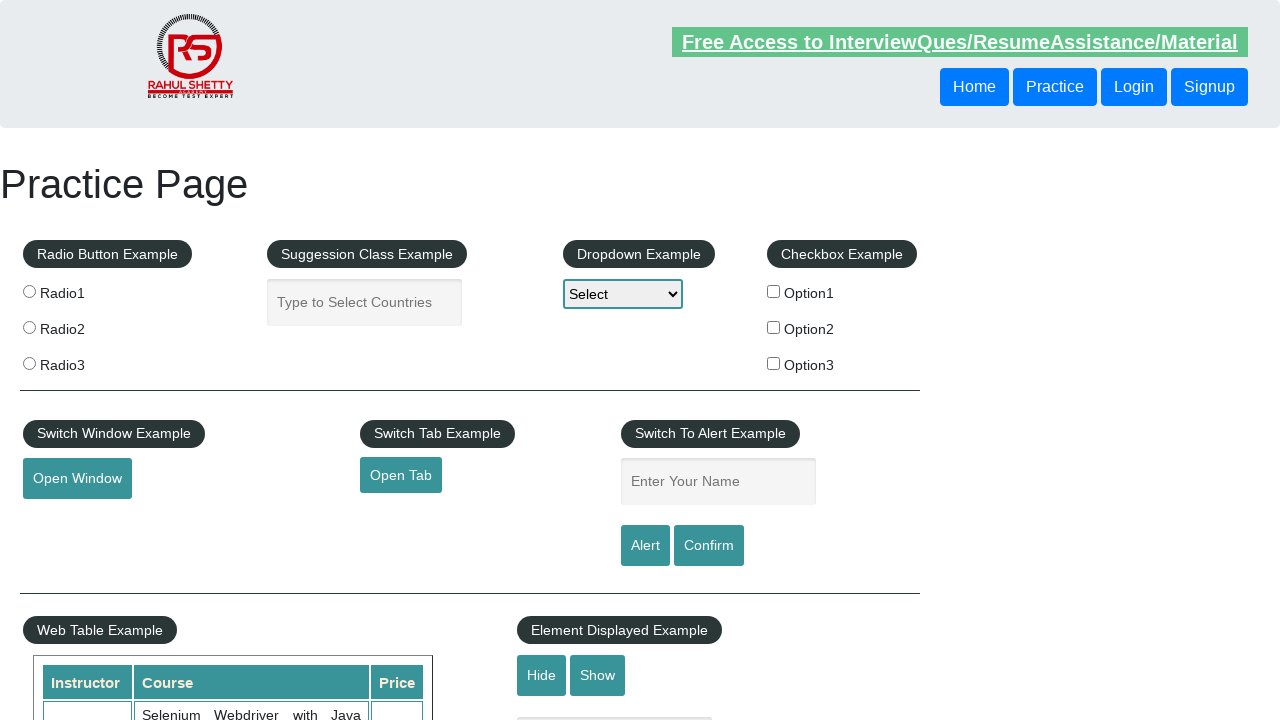

Located 4 discount coupon links in footer
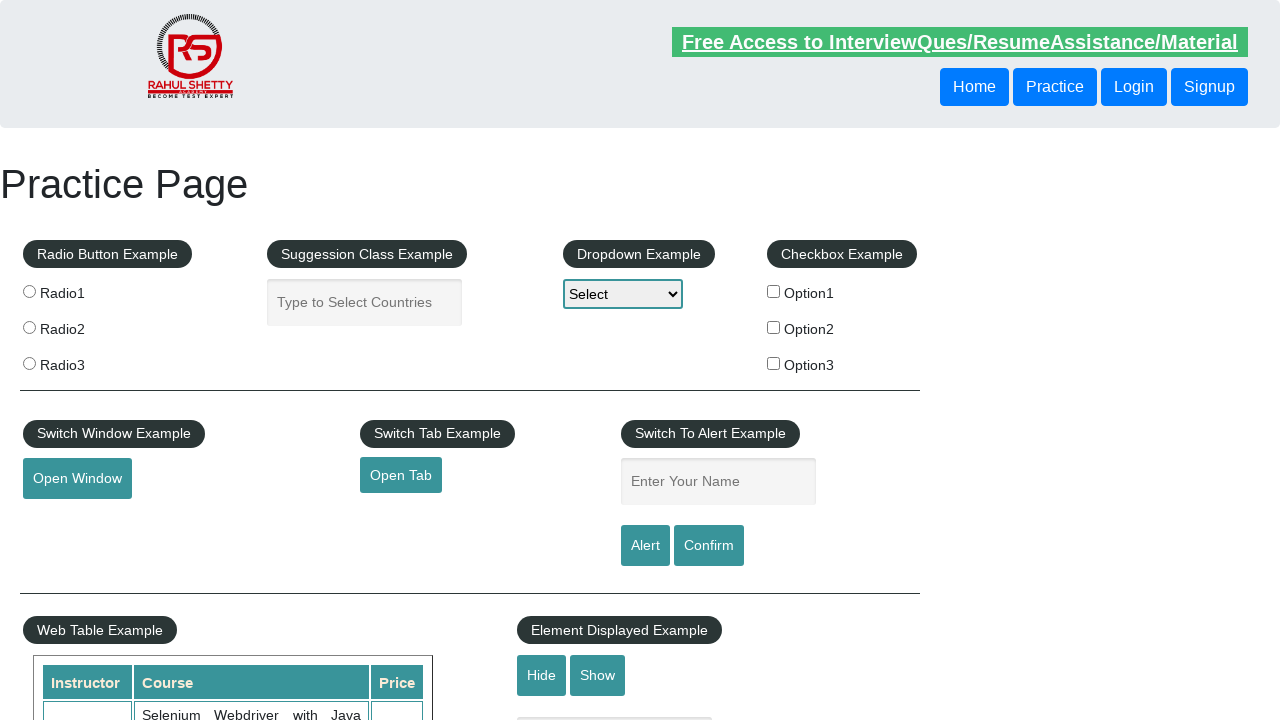

Opened discount coupon link 1 in new tab using Ctrl+Click at (68, 520) on xpath=//div[@id='gf-BIG']/table/tbody/tr/td[1]/ul/li/a >> nth=0
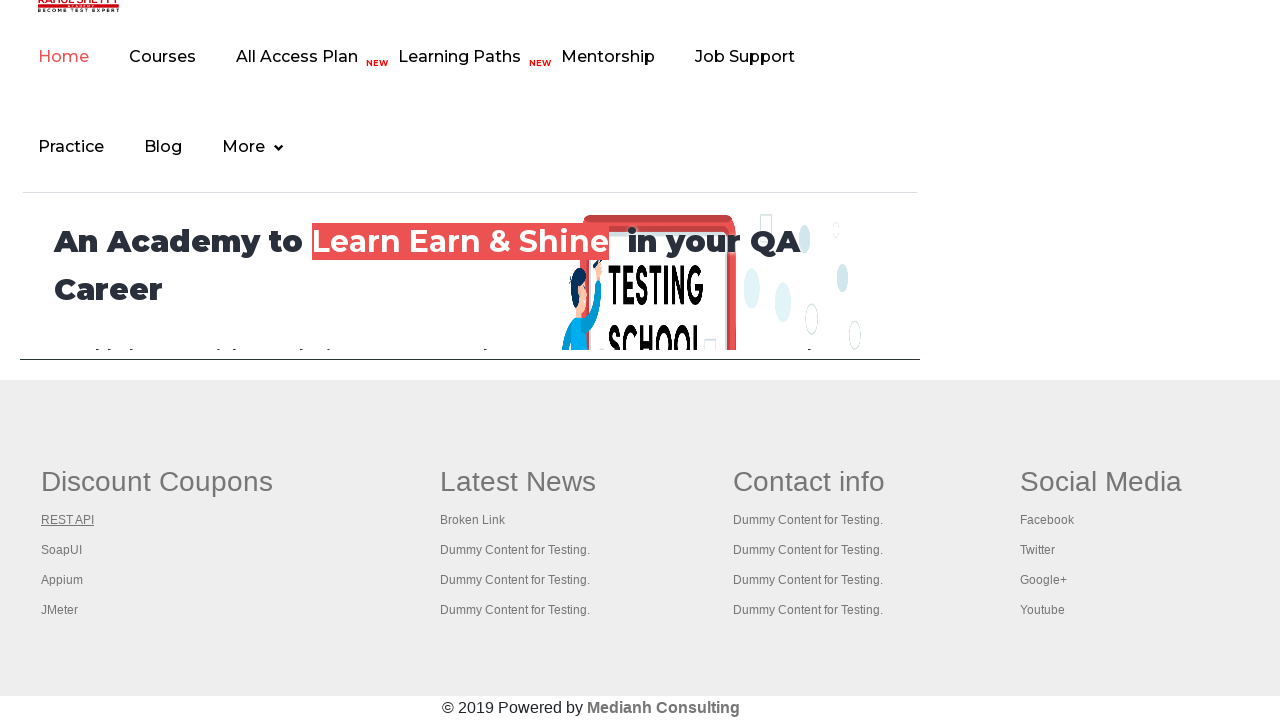

Waited for new tab to open
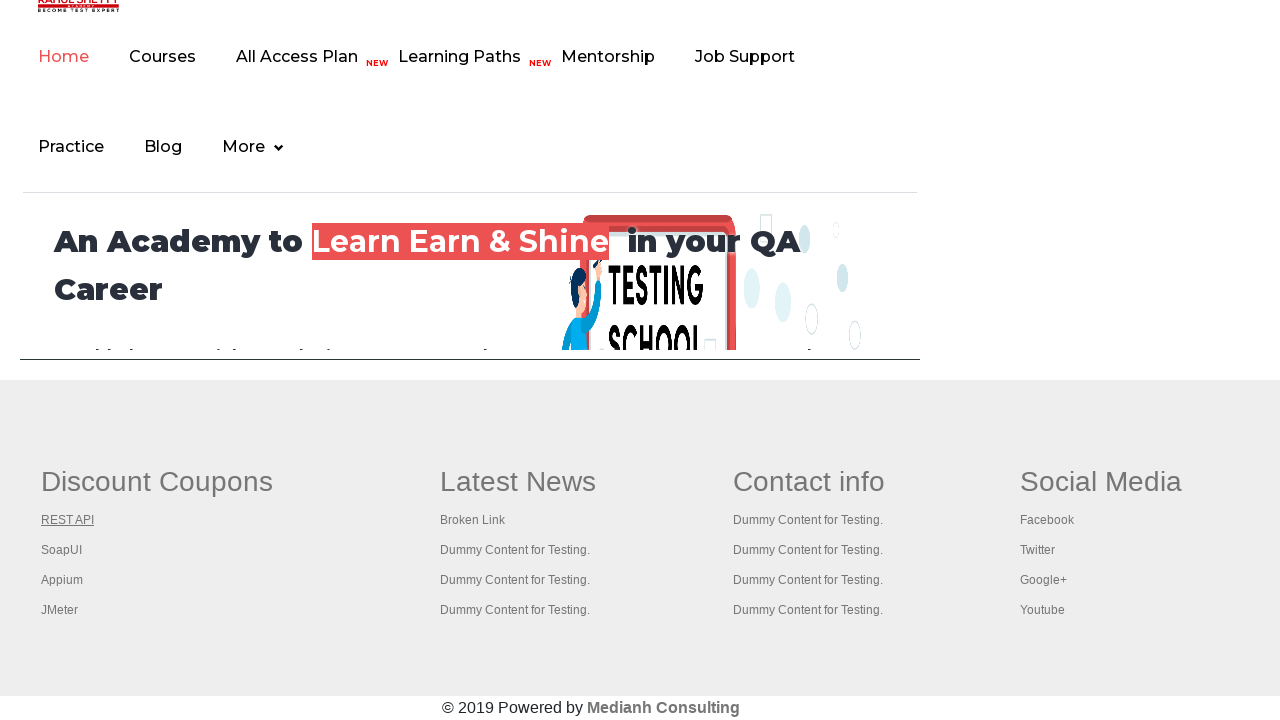

Opened discount coupon link 2 in new tab using Ctrl+Click at (62, 550) on xpath=//div[@id='gf-BIG']/table/tbody/tr/td[1]/ul/li/a >> nth=1
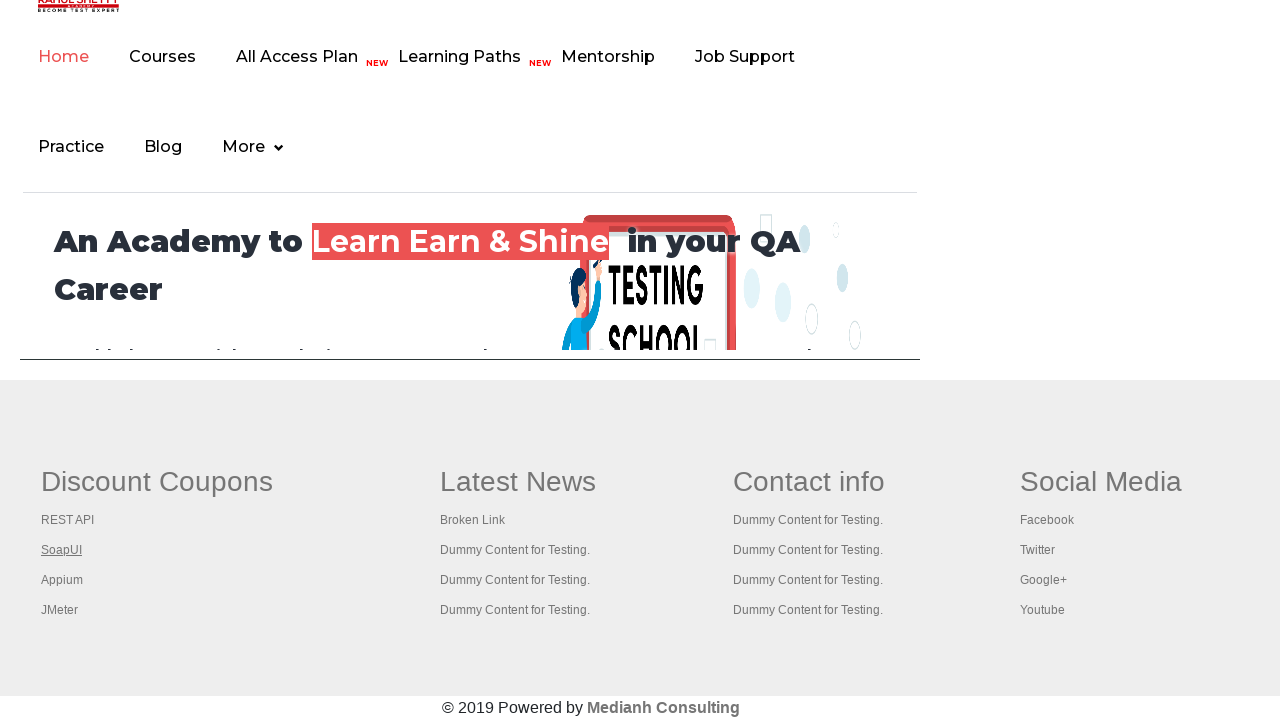

Waited for new tab to open
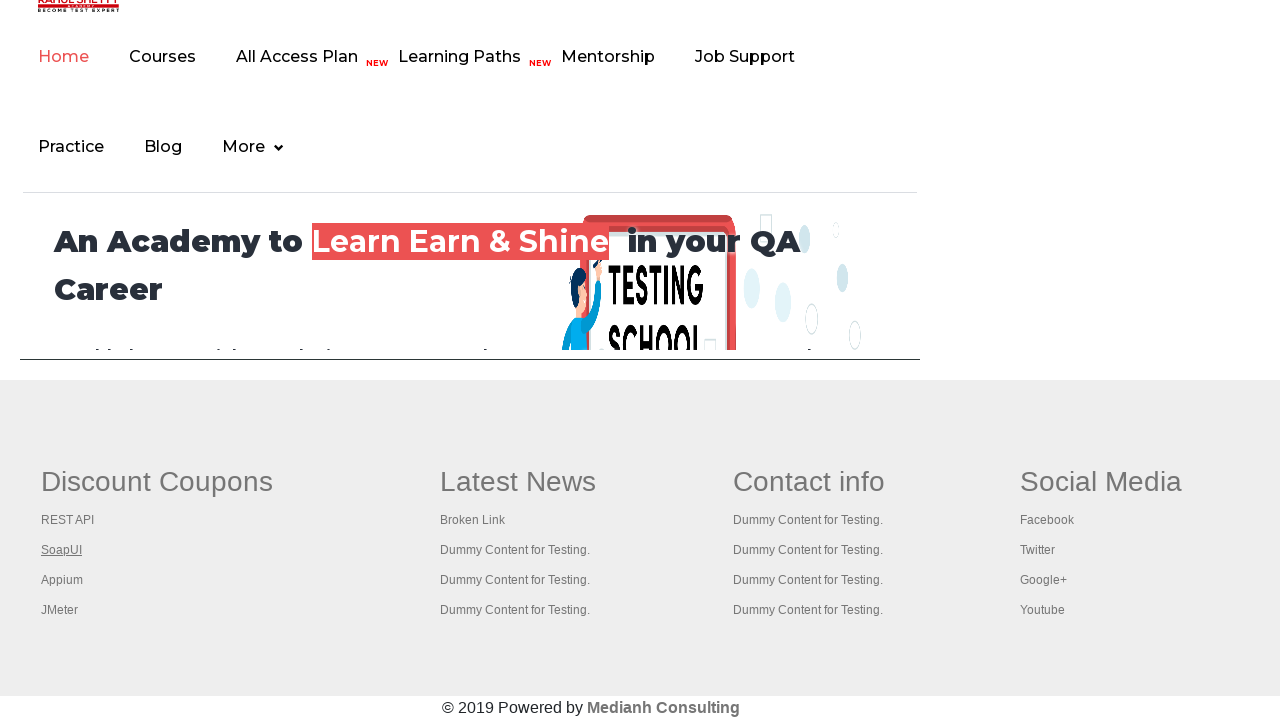

Opened discount coupon link 3 in new tab using Ctrl+Click at (62, 580) on xpath=//div[@id='gf-BIG']/table/tbody/tr/td[1]/ul/li/a >> nth=2
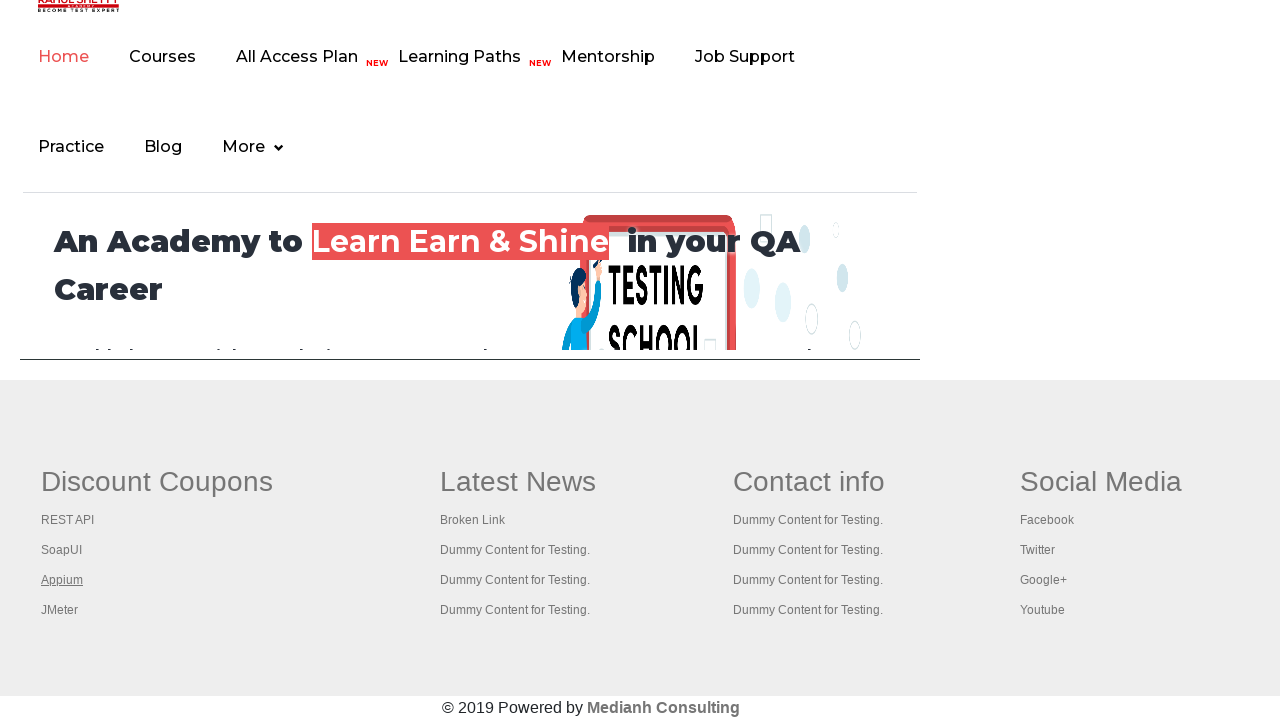

Waited for new tab to open
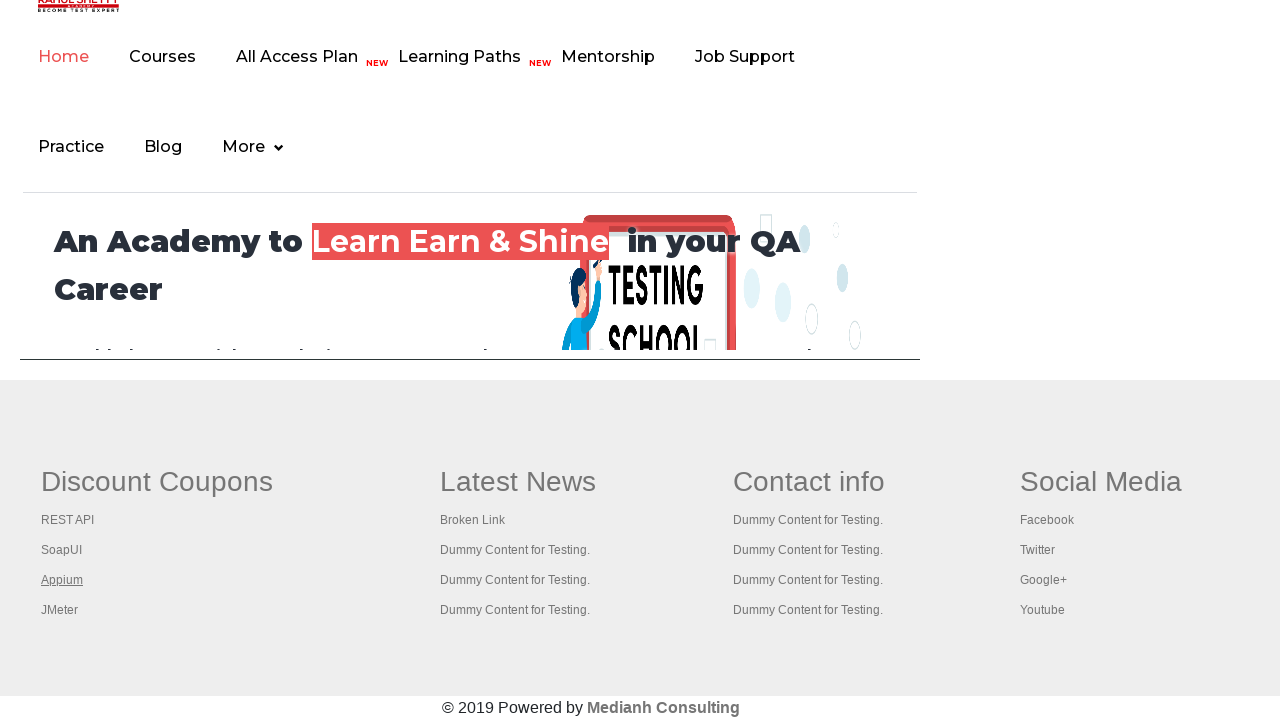

Opened discount coupon link 4 in new tab using Ctrl+Click at (60, 610) on xpath=//div[@id='gf-BIG']/table/tbody/tr/td[1]/ul/li/a >> nth=3
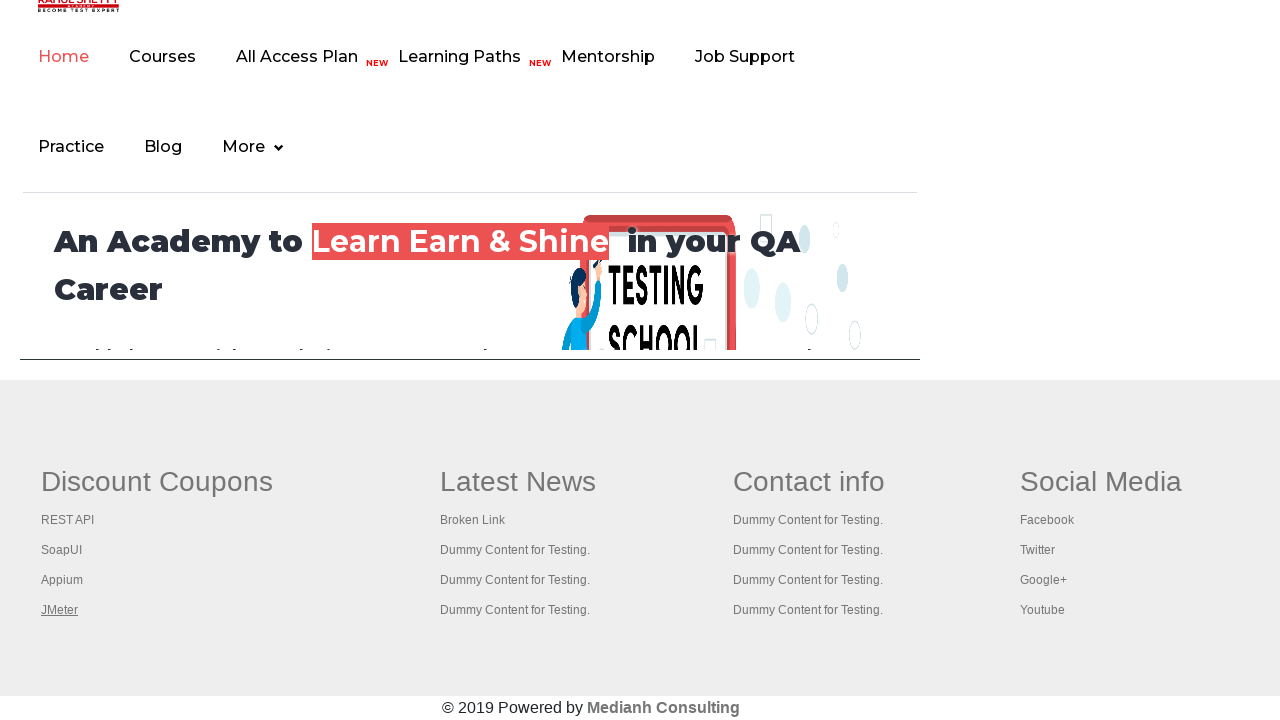

Waited for new tab to open
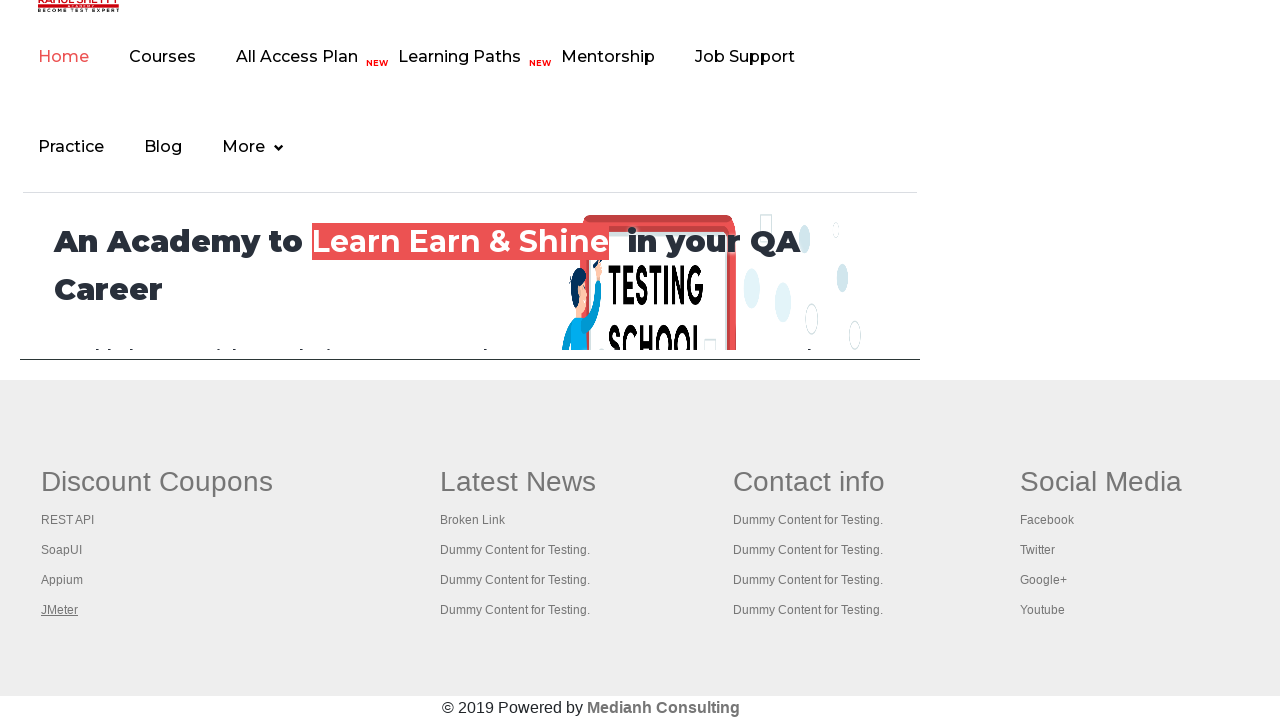

Retrieved all 5 opened pages/tabs from context
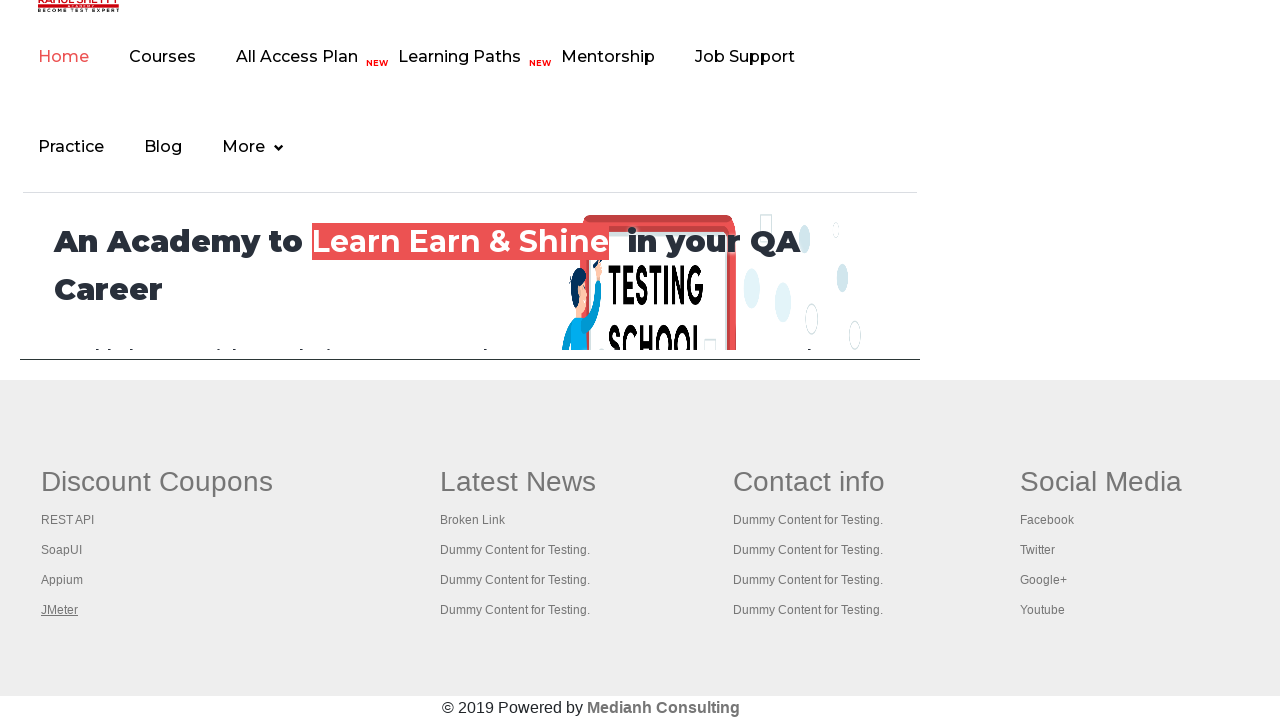

Waited for page to reach 'domcontentloaded' state - URL: https://rahulshettyacademy.com/AutomationPractice/
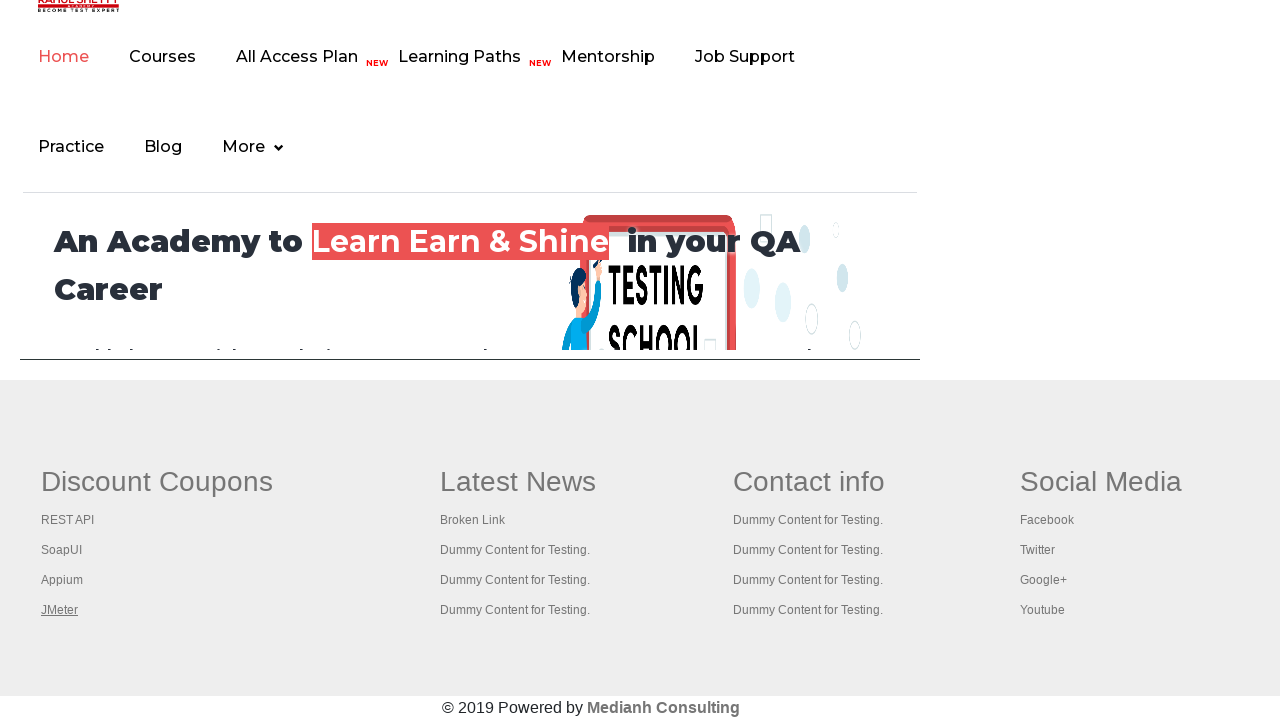

Waited for page to reach 'domcontentloaded' state - URL: https://www.restapitutorial.com/
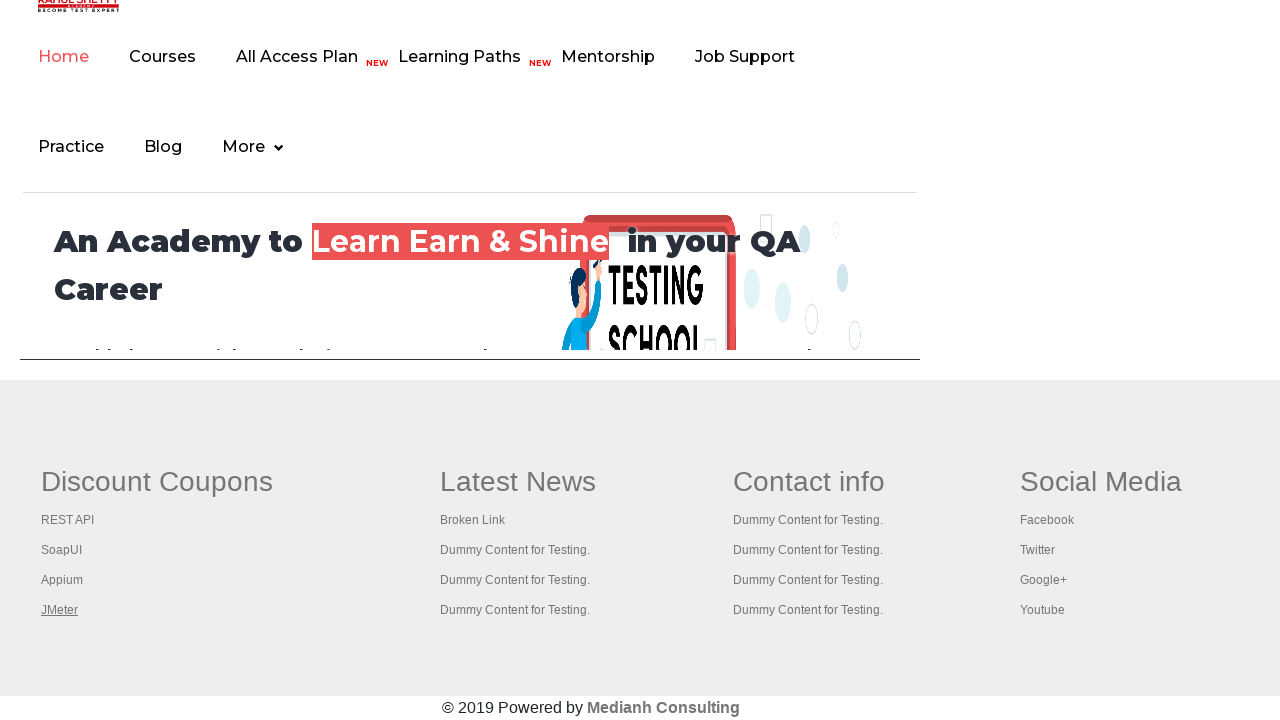

Waited for page to reach 'domcontentloaded' state - URL: https://www.soapui.org/
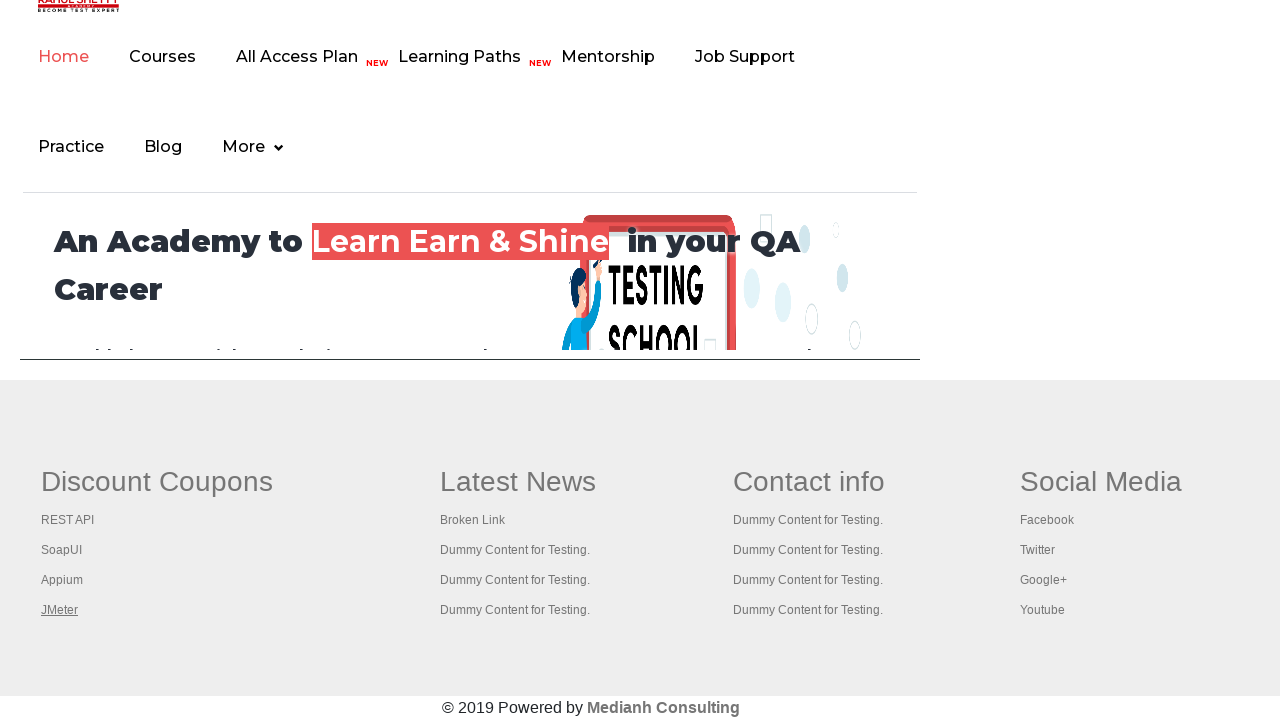

Waited for page to reach 'domcontentloaded' state - URL: https://courses.rahulshettyacademy.com/p/appium-tutorial
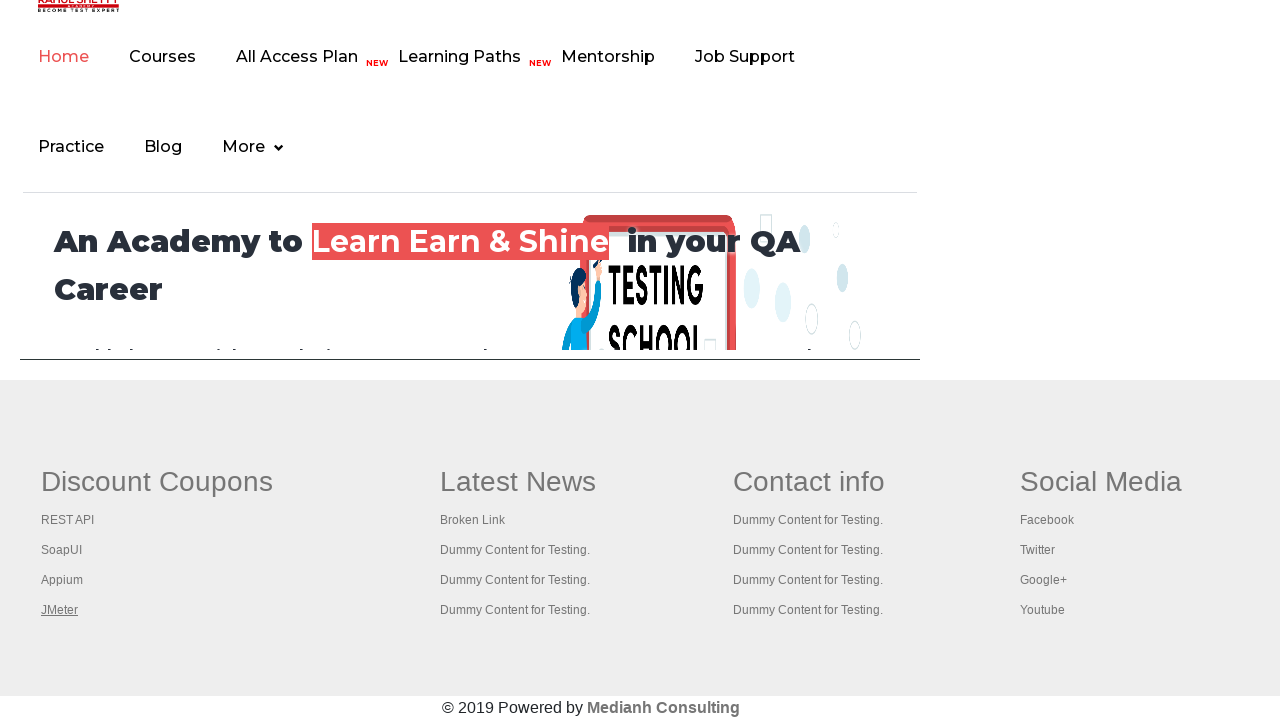

Waited for page to reach 'domcontentloaded' state - URL: https://jmeter.apache.org/
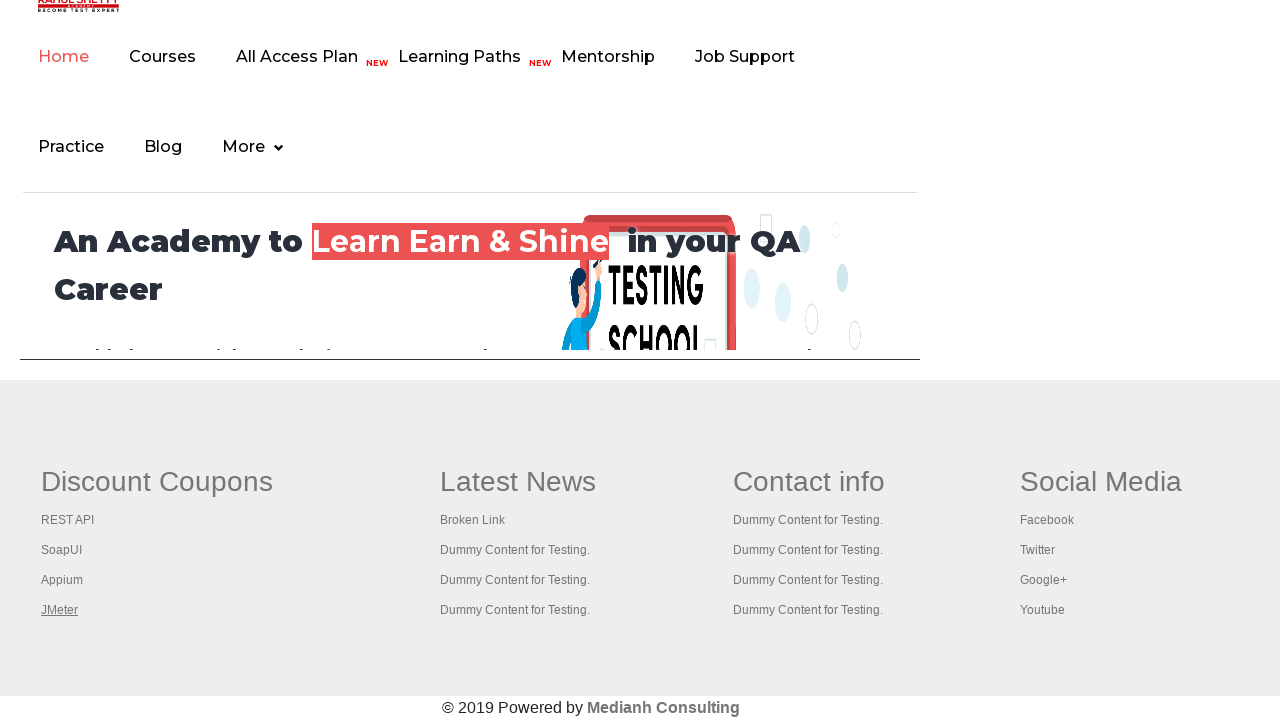

Switched back to original page
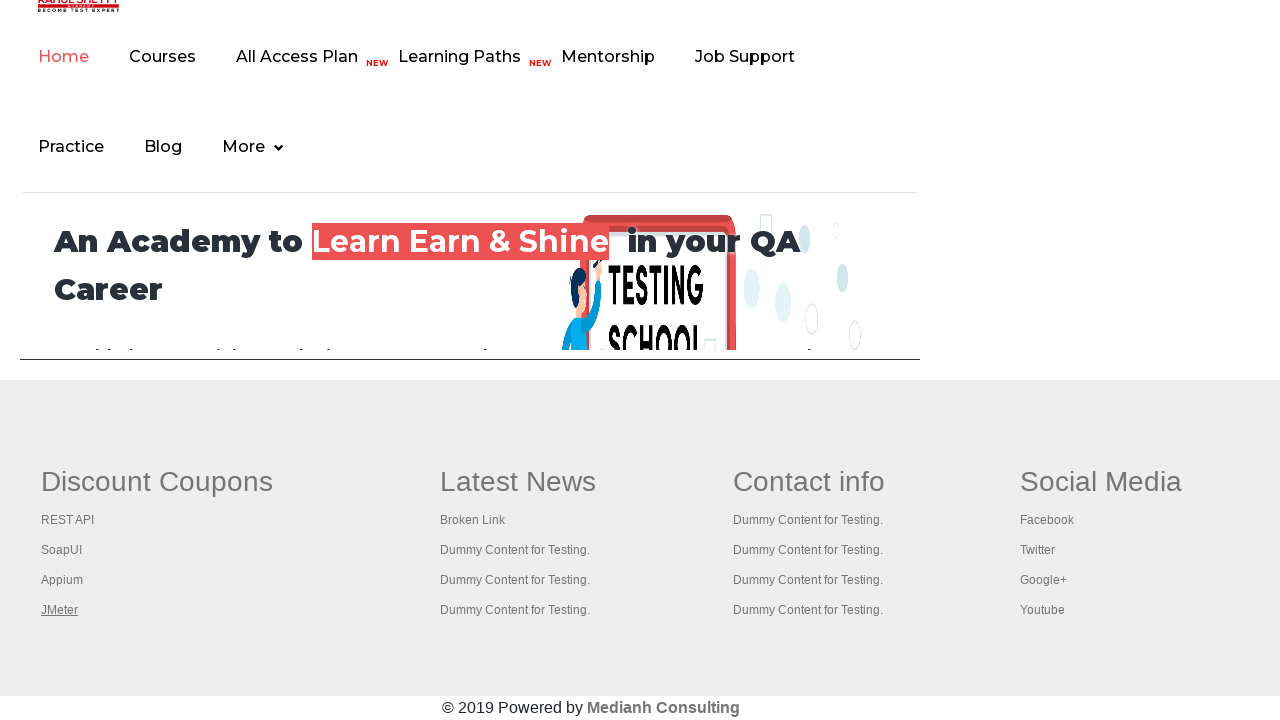

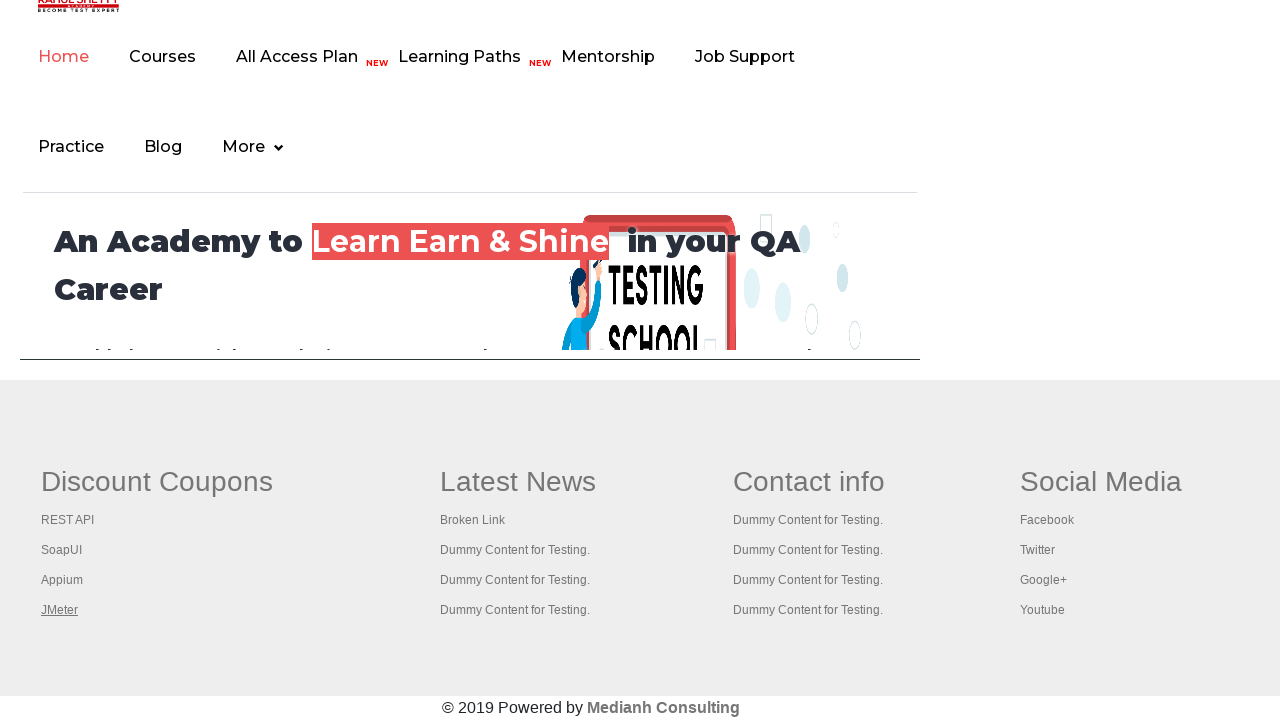